Tests accepting a simple JavaScript alert dialog by clicking an alert button and accepting the alert

Starting URL: https://demoqa.com/alerts

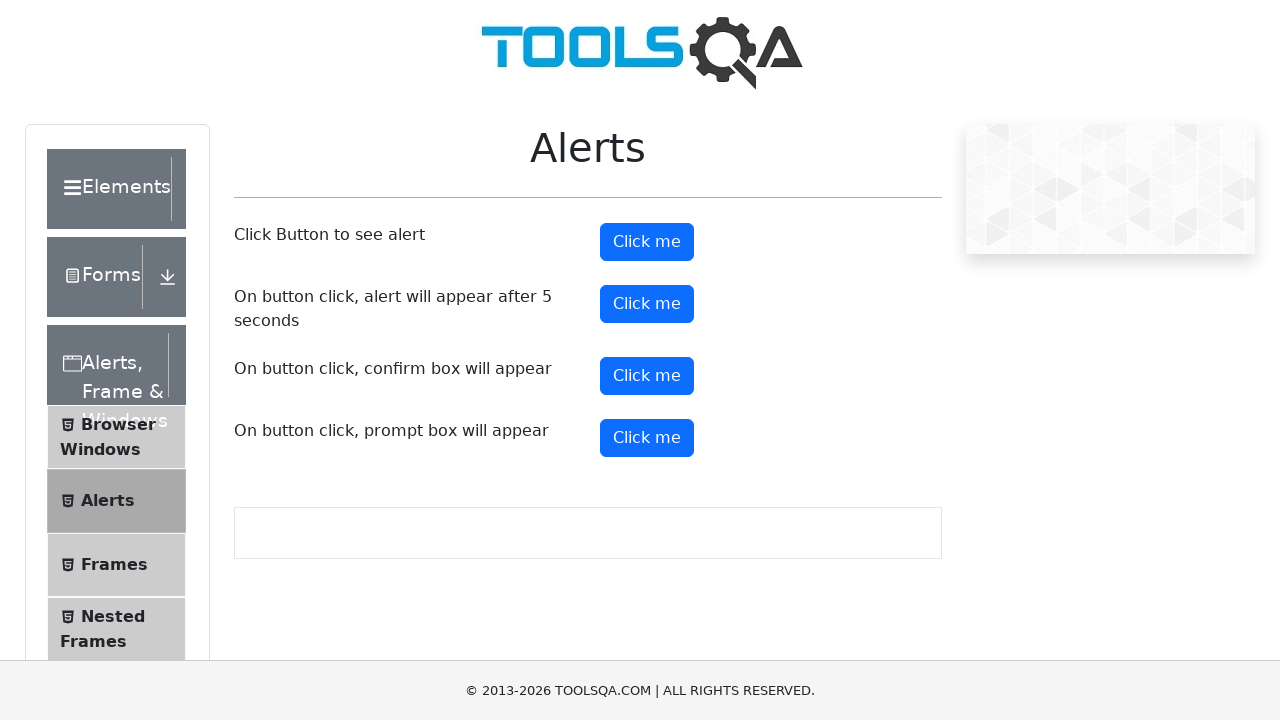

Clicked the alert button at (647, 242) on #alertButton
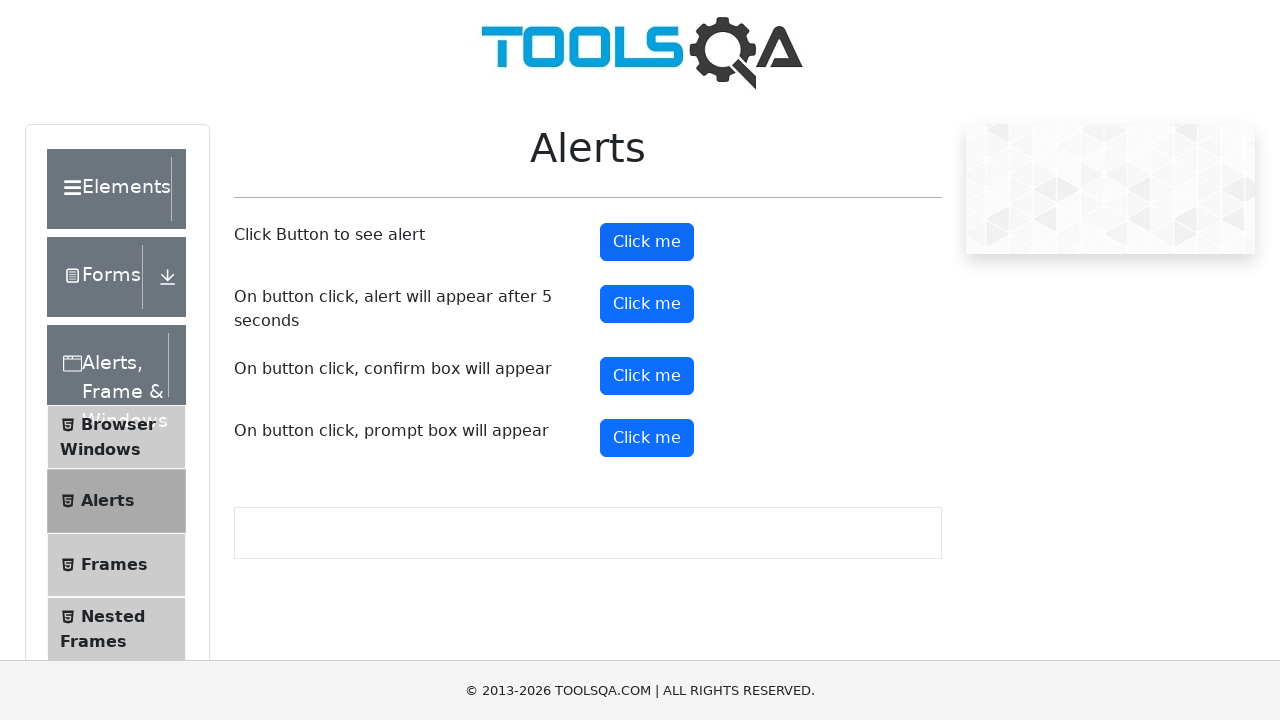

Set up dialog handler to accept alerts
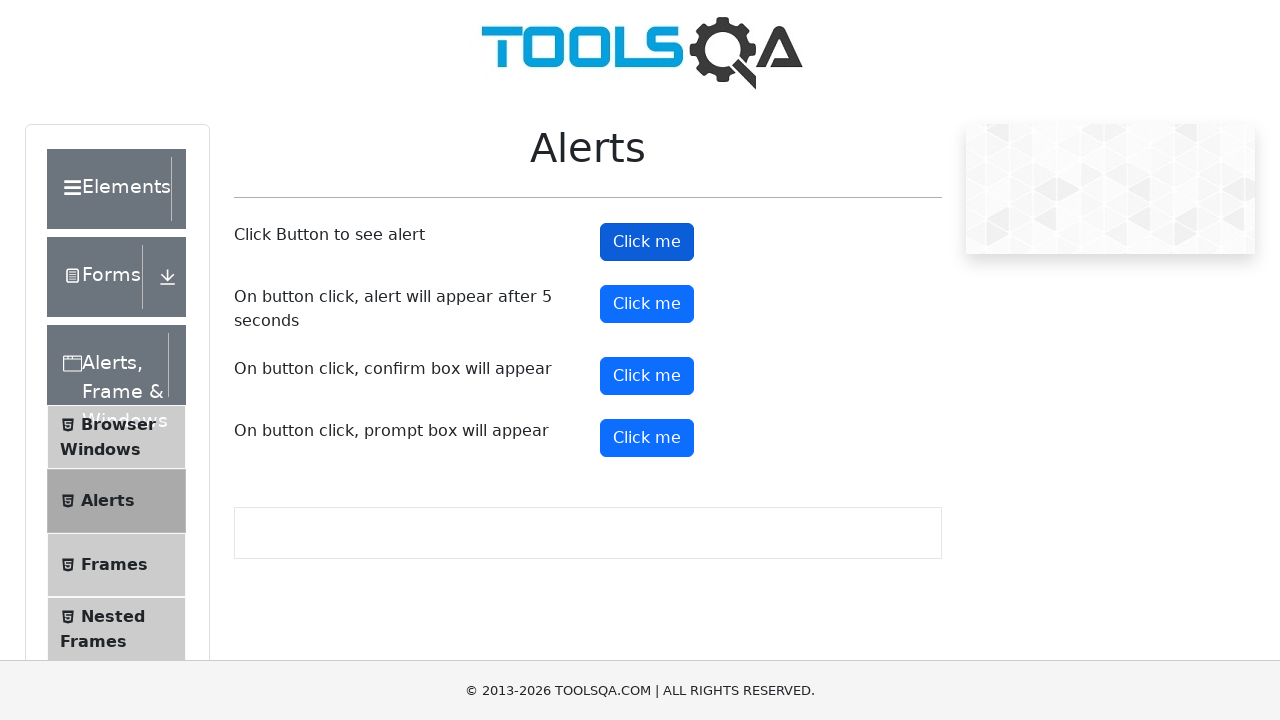

Alert dialog was accepted and button is visible again
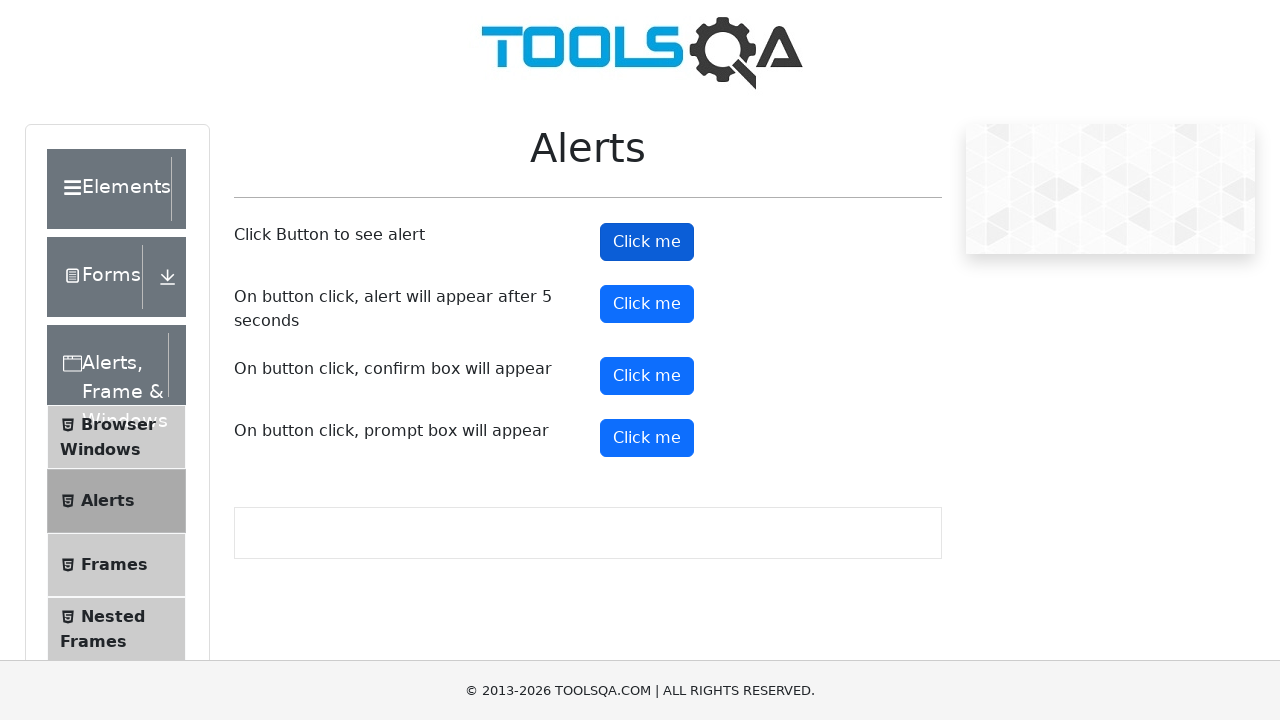

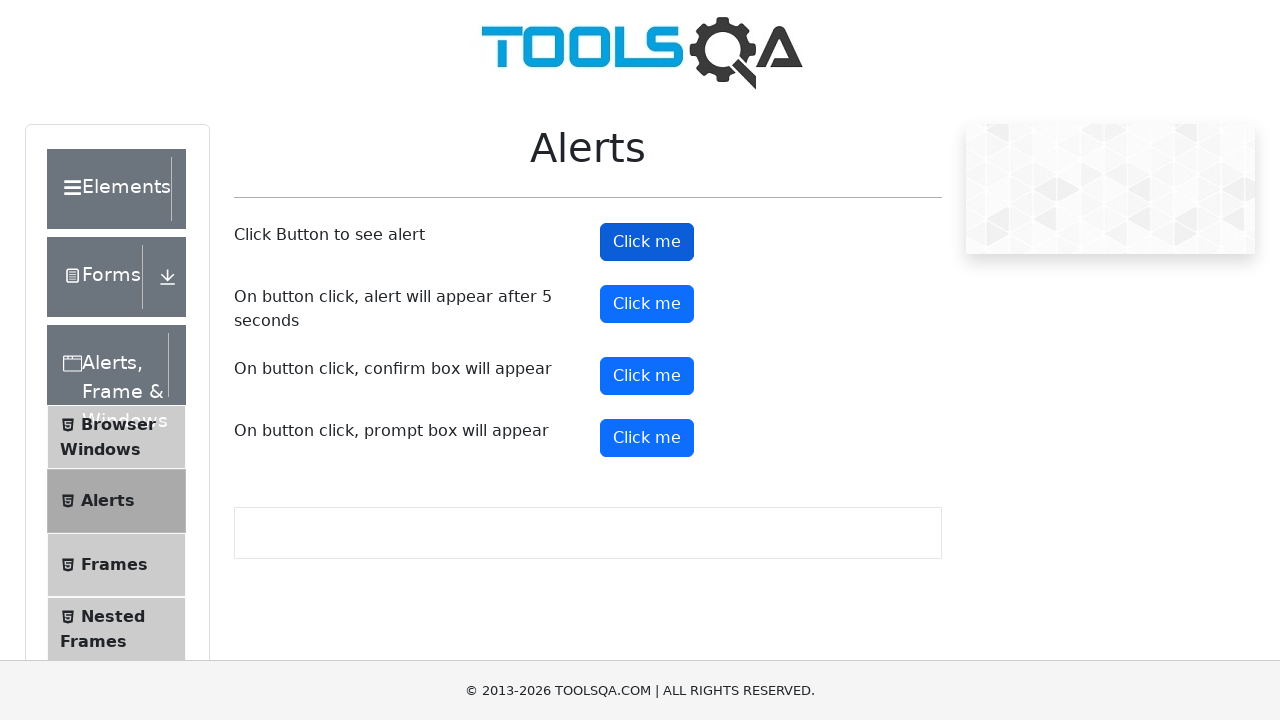